Tests simple alert popup by clicking a button and accepting the alert

Starting URL: https://demoqa.com/alerts

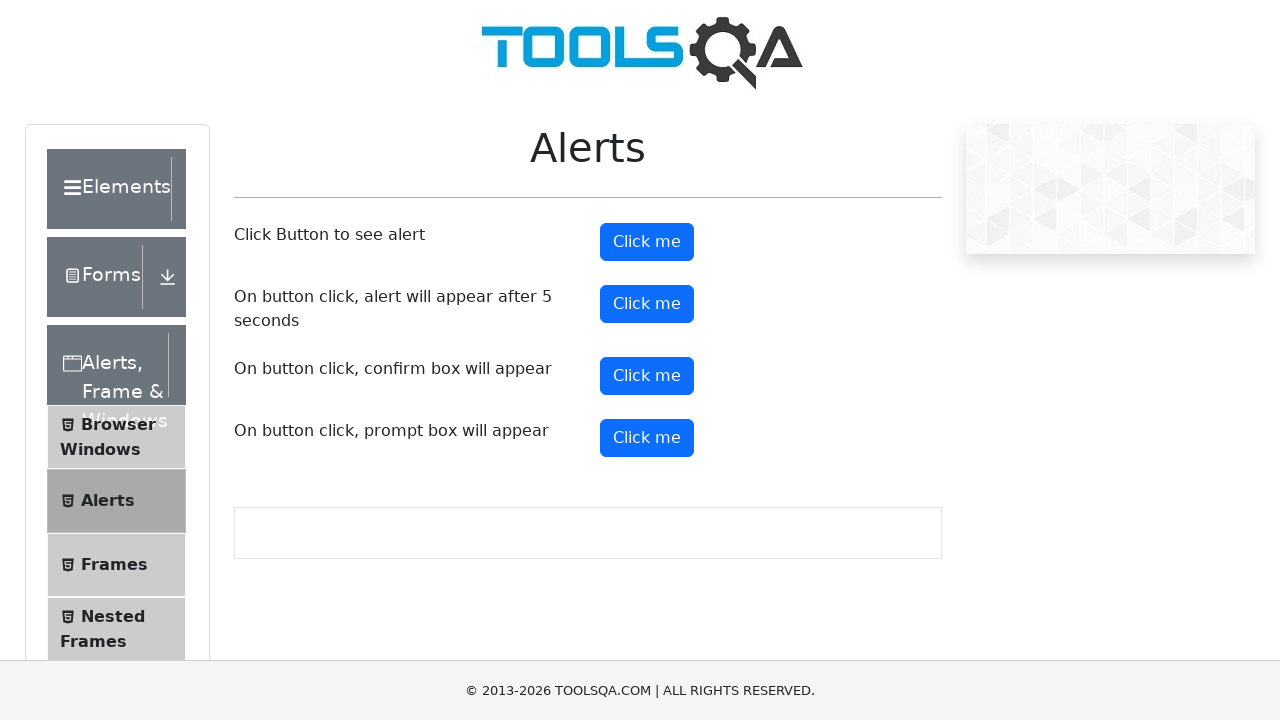

Navigated to alerts demo page
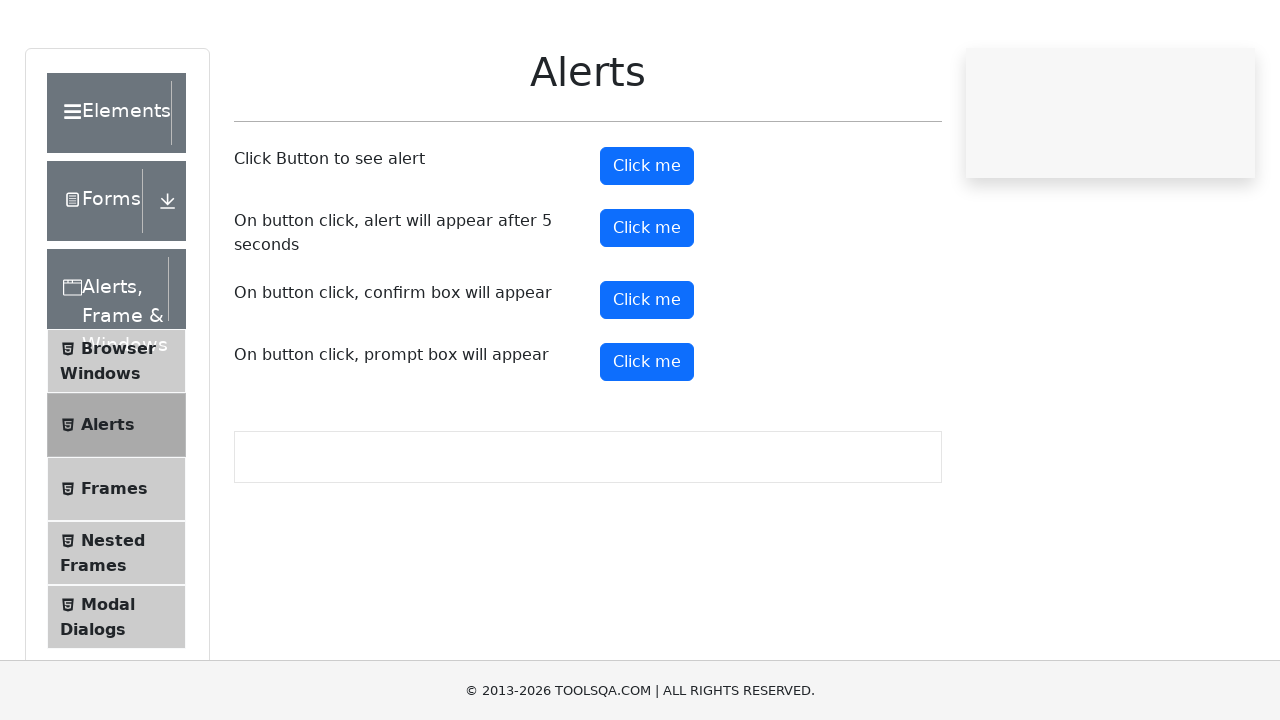

Clicked button to trigger simple alert popup at (647, 242) on #alertButton
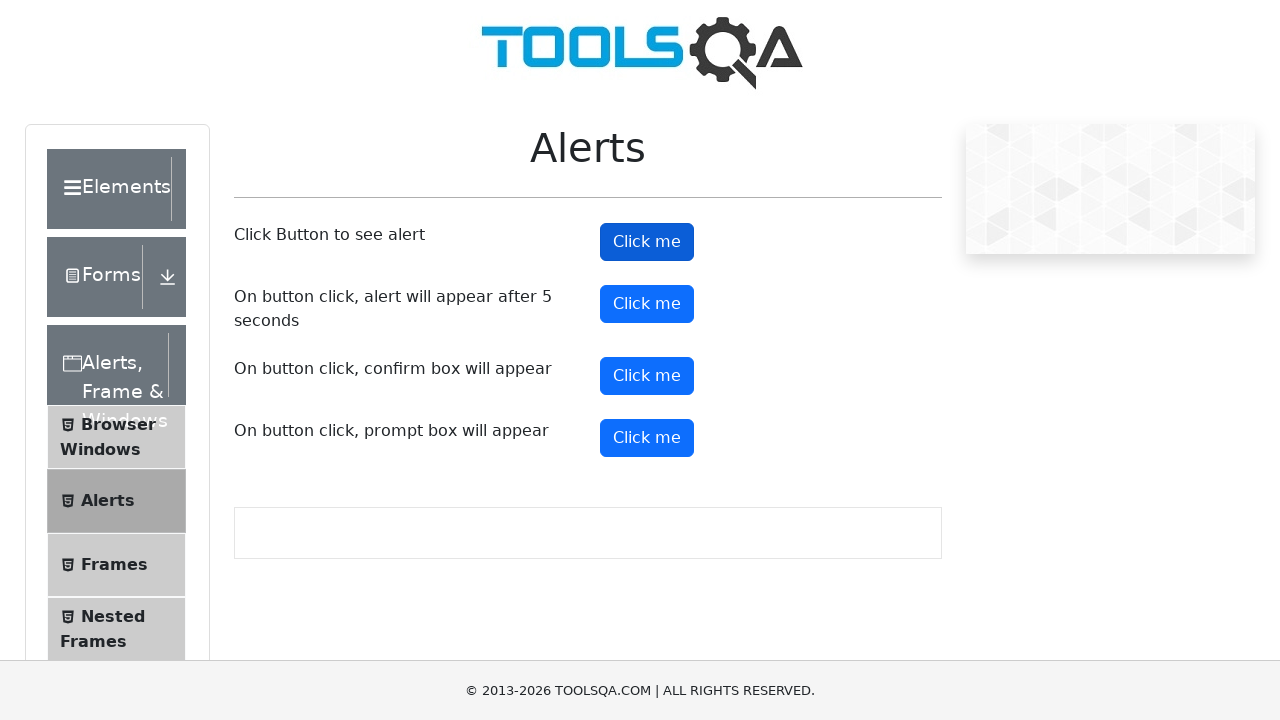

Accepted the alert popup
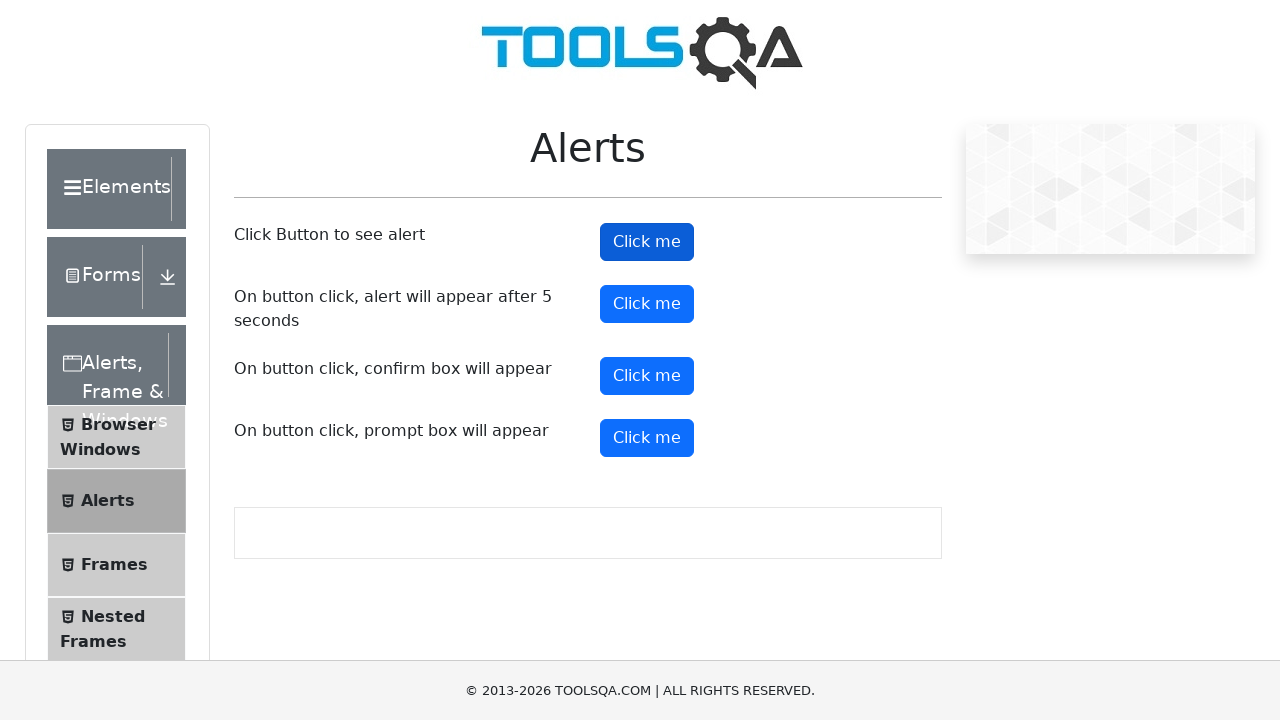

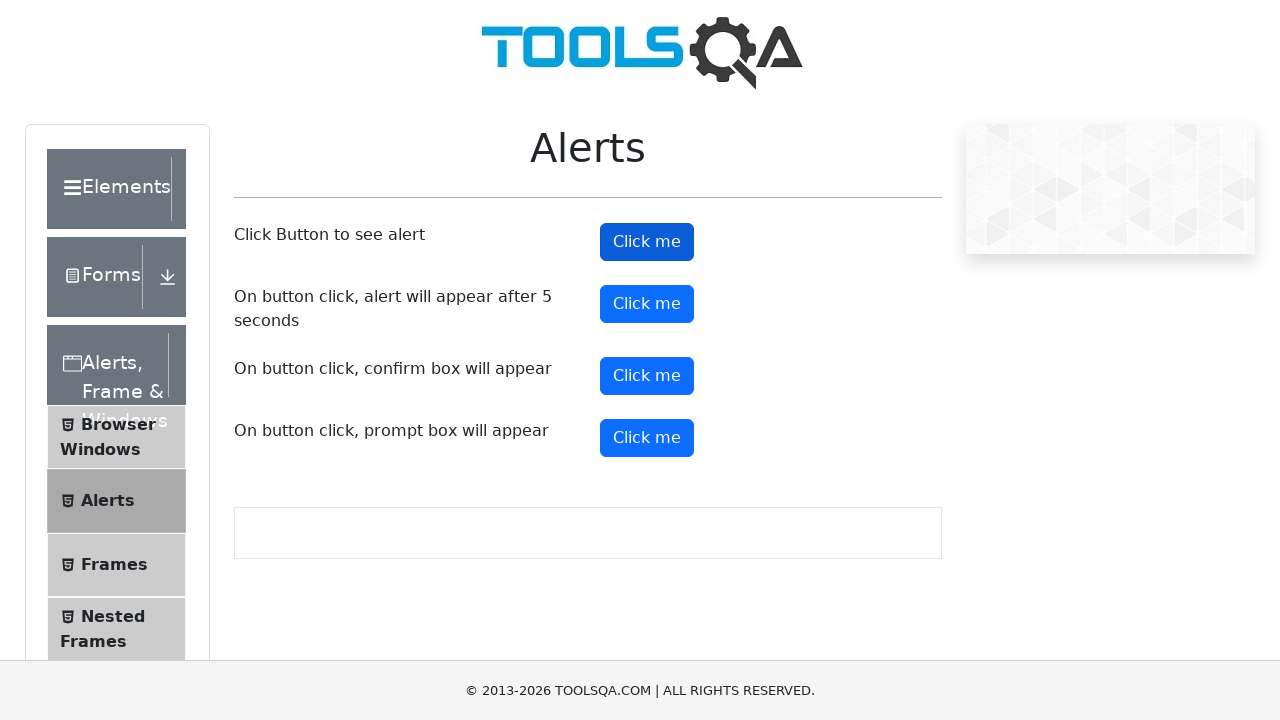